Tests bank manager functionality by adding a new customer and verifying the customer appears in the customer list

Starting URL: https://www.globalsqa.com/angularJs-protractor/BankingProject/#/

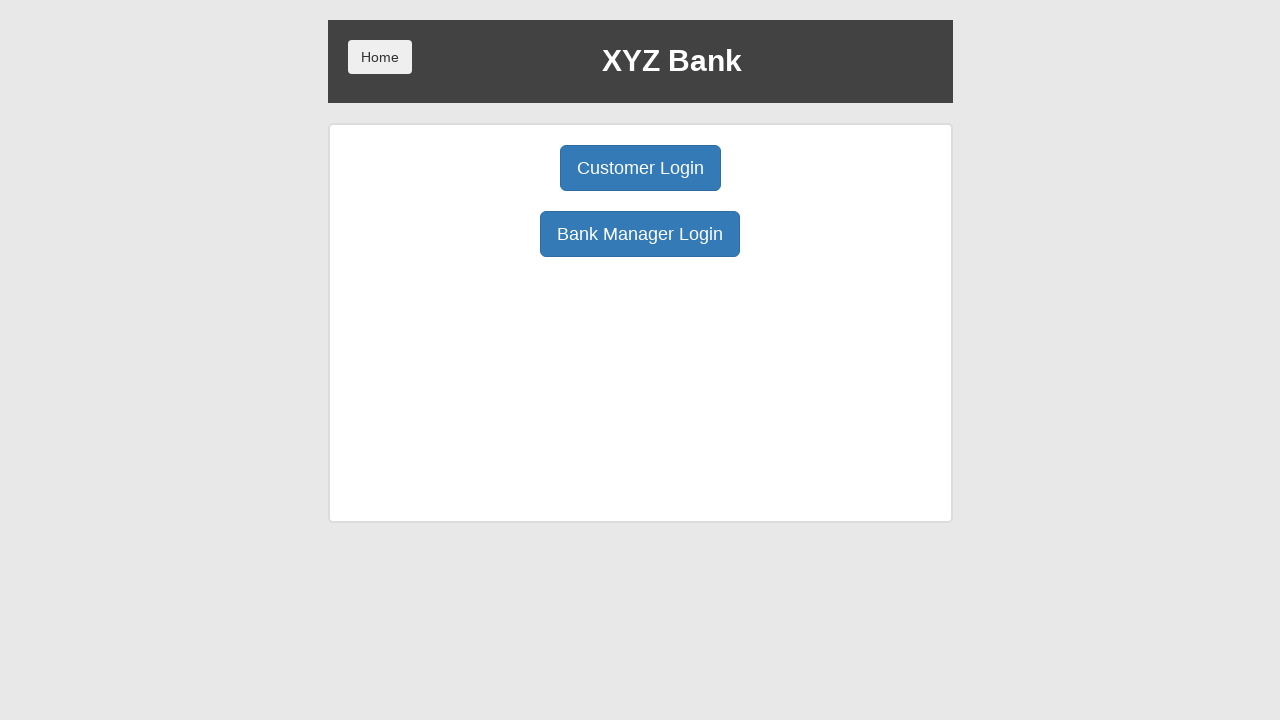

Waited for Banking Project page to load
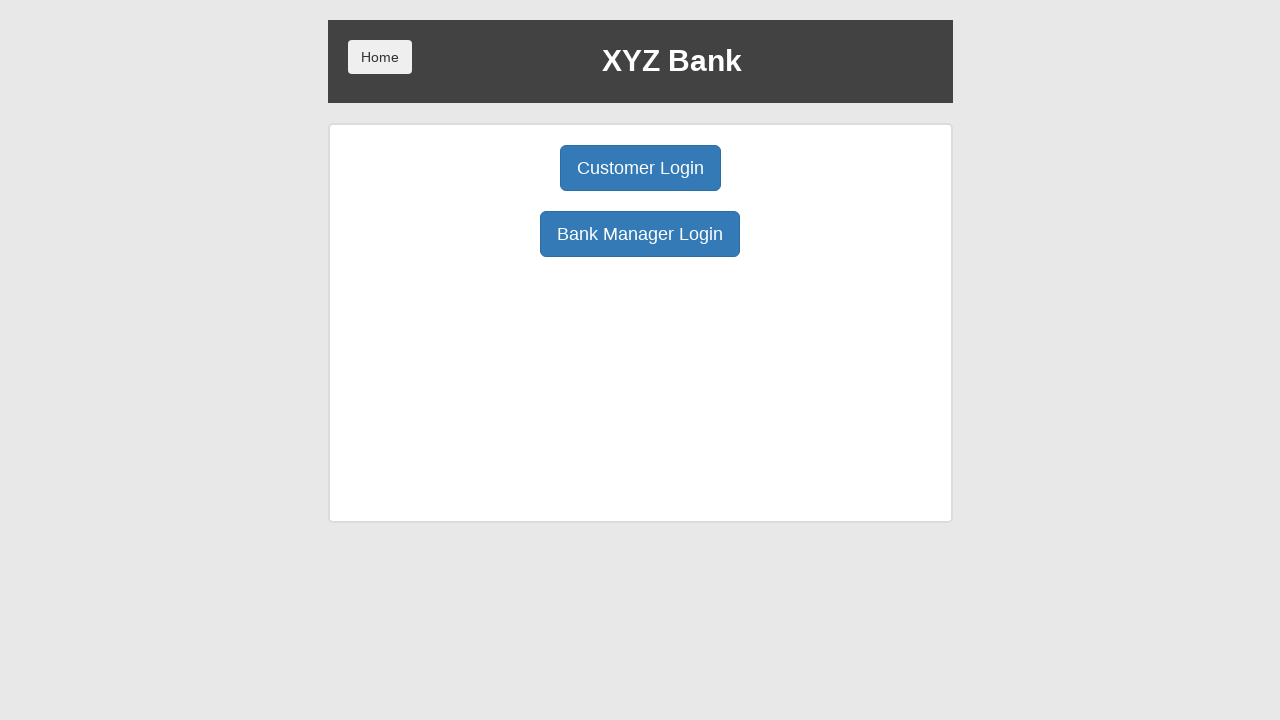

Clicked Bank Manager Login button at (640, 234) on body > div > div > div.ng-scope > div > div.borderM.box.padT20 > div:nth-child(3
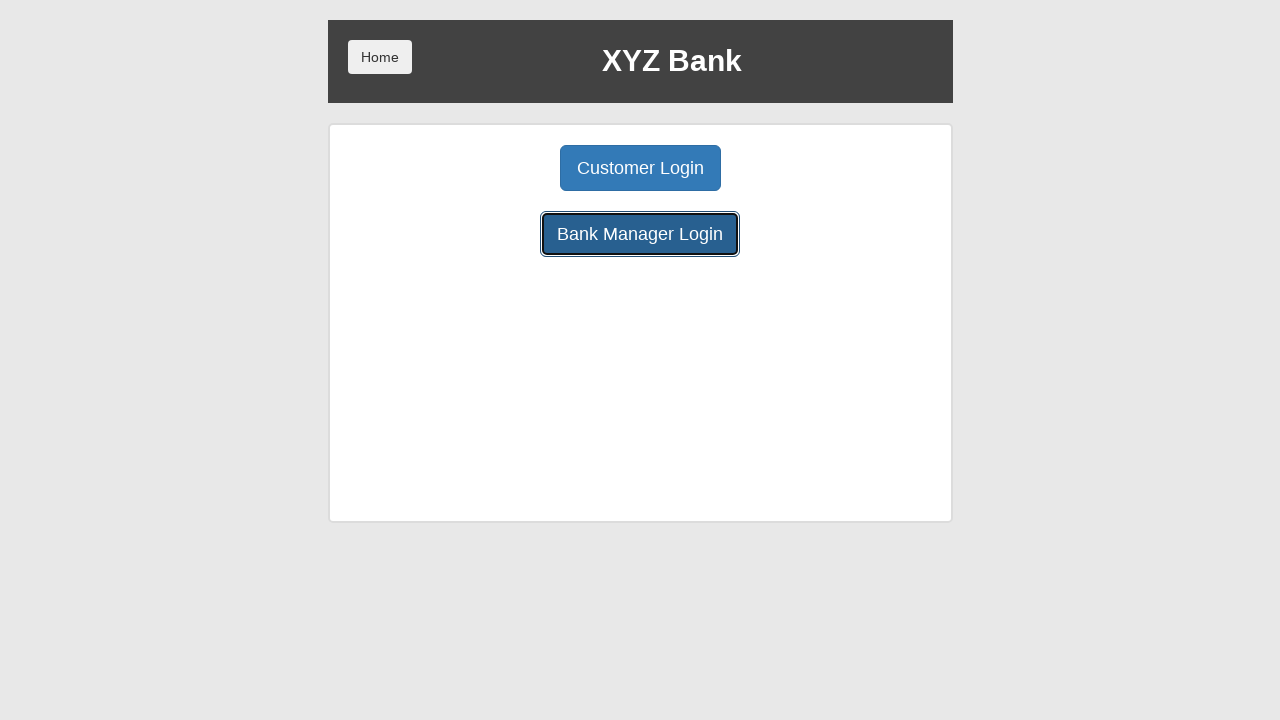

Waited for Bank Manager portal to load
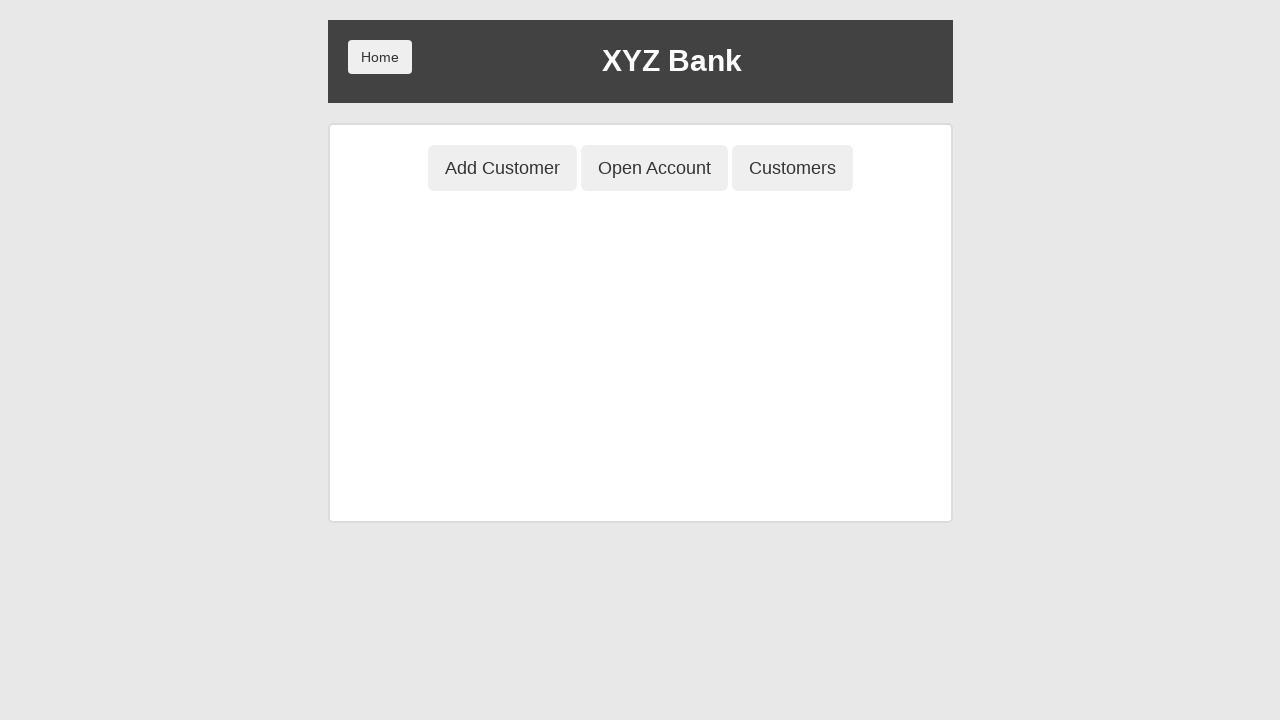

Clicked Add Customer button at (502, 168) on body > div > div > div.ng-scope > div > div.center > button:nth-child(1)
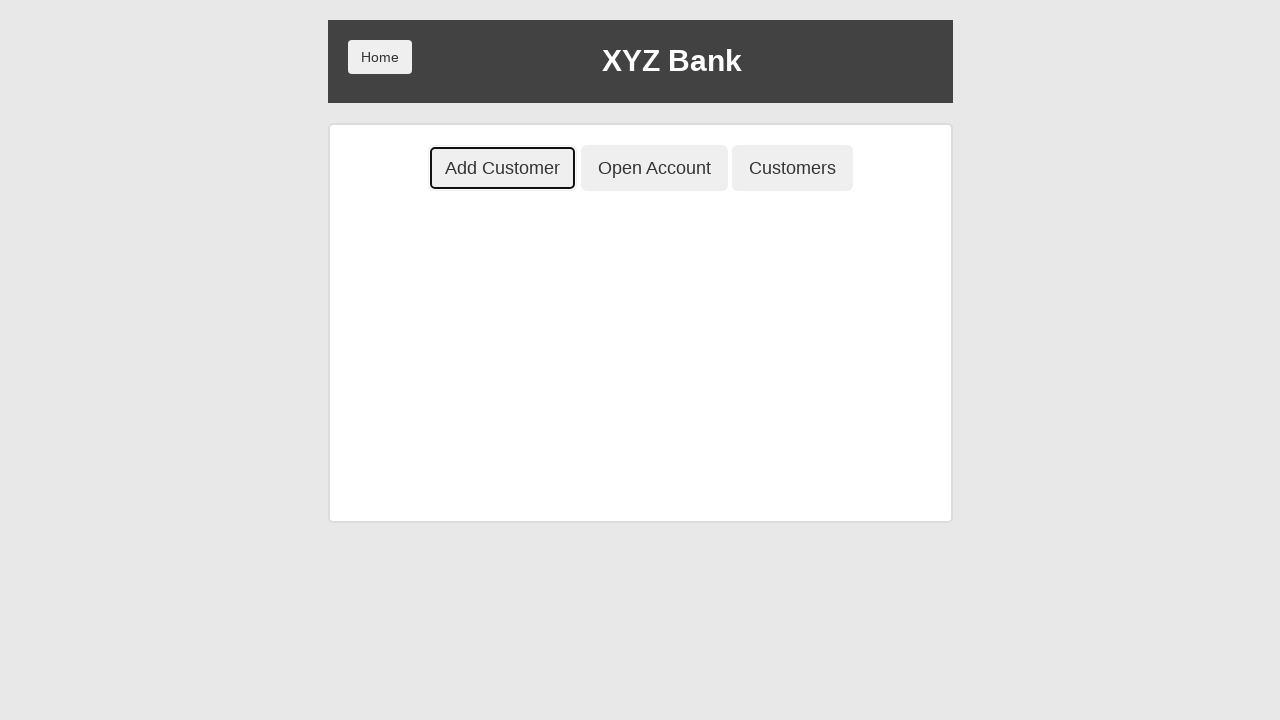

Waited for Add Customer form to load
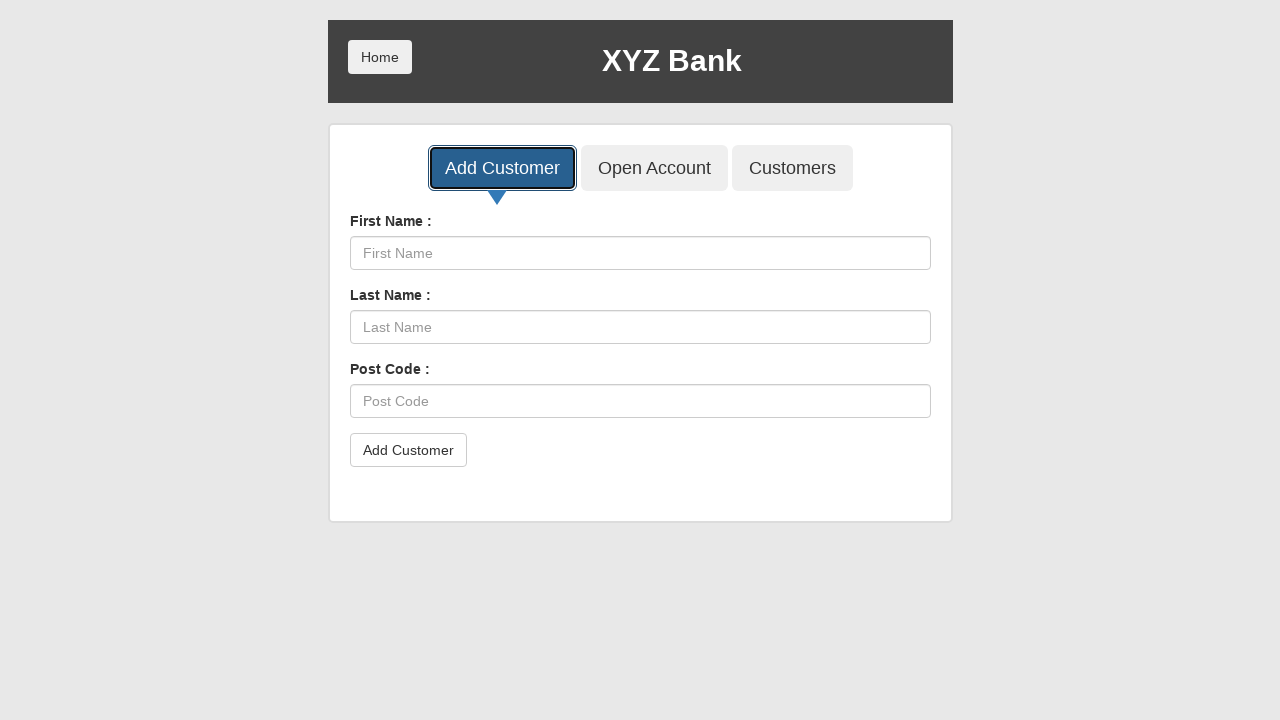

Filled first name field with 'John' on body > div > div > div.ng-scope > div > div.ng-scope > div > div > form > div:nt
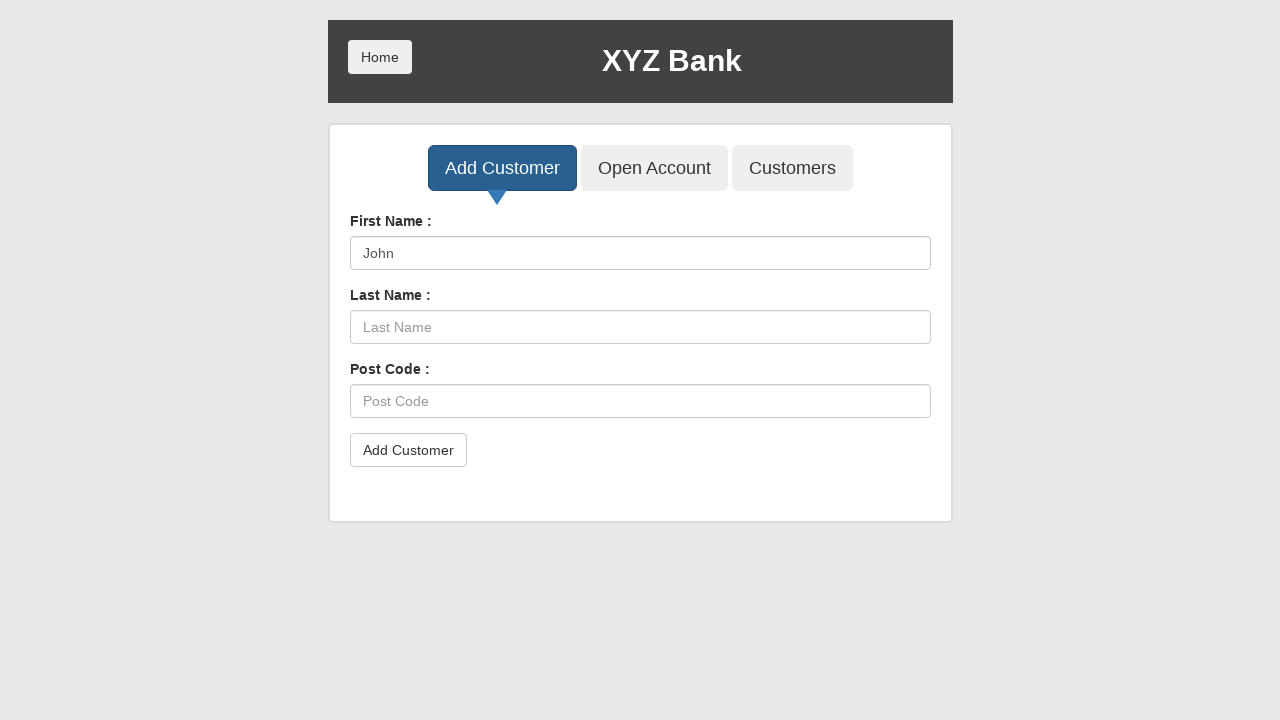

Waited after entering first name
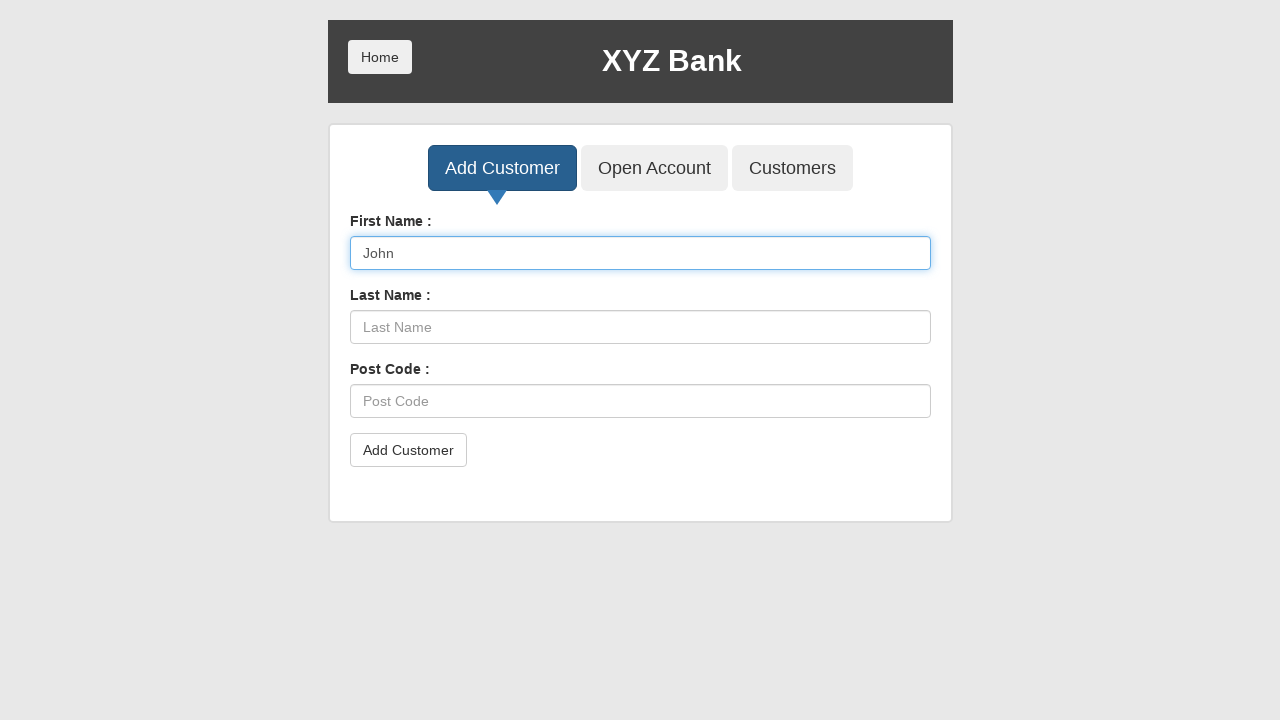

Filled last name field with 'Smith' on body > div > div > div.ng-scope > div > div.ng-scope > div > div > form > div:nt
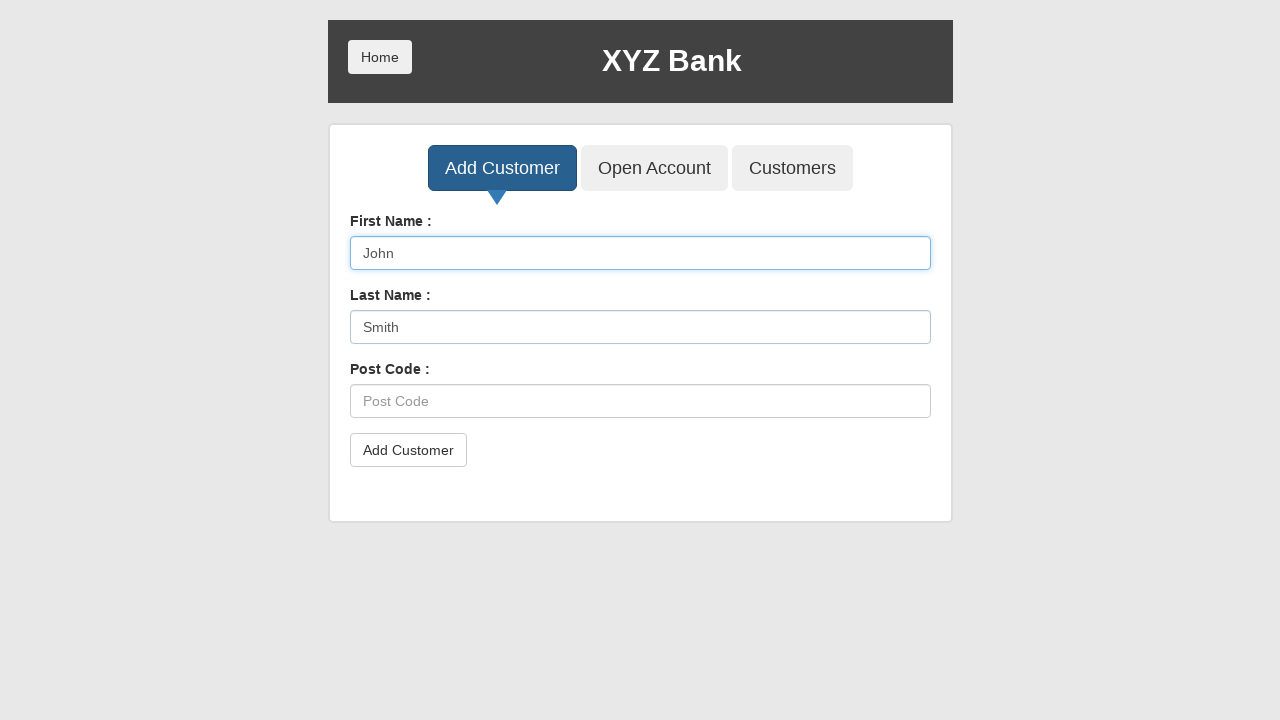

Waited after entering last name
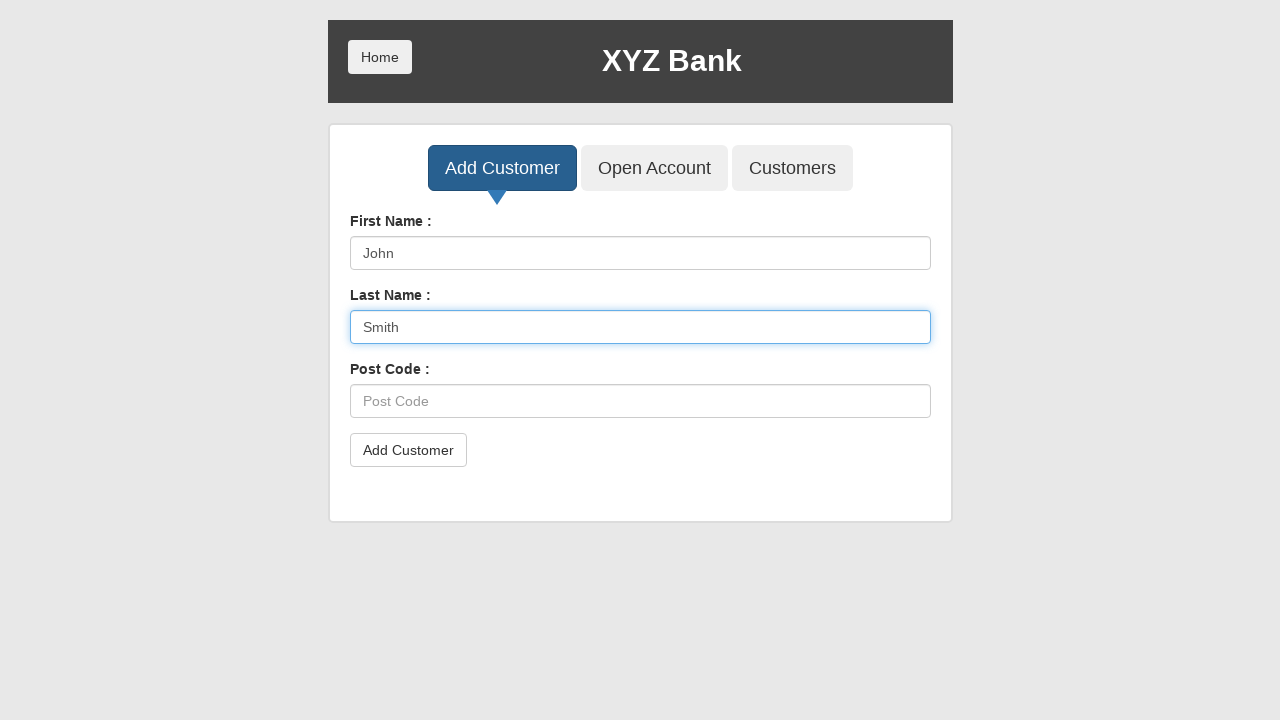

Filled post code field with '12345' on body > div > div > div.ng-scope > div > div.ng-scope > div > div > form > div:nt
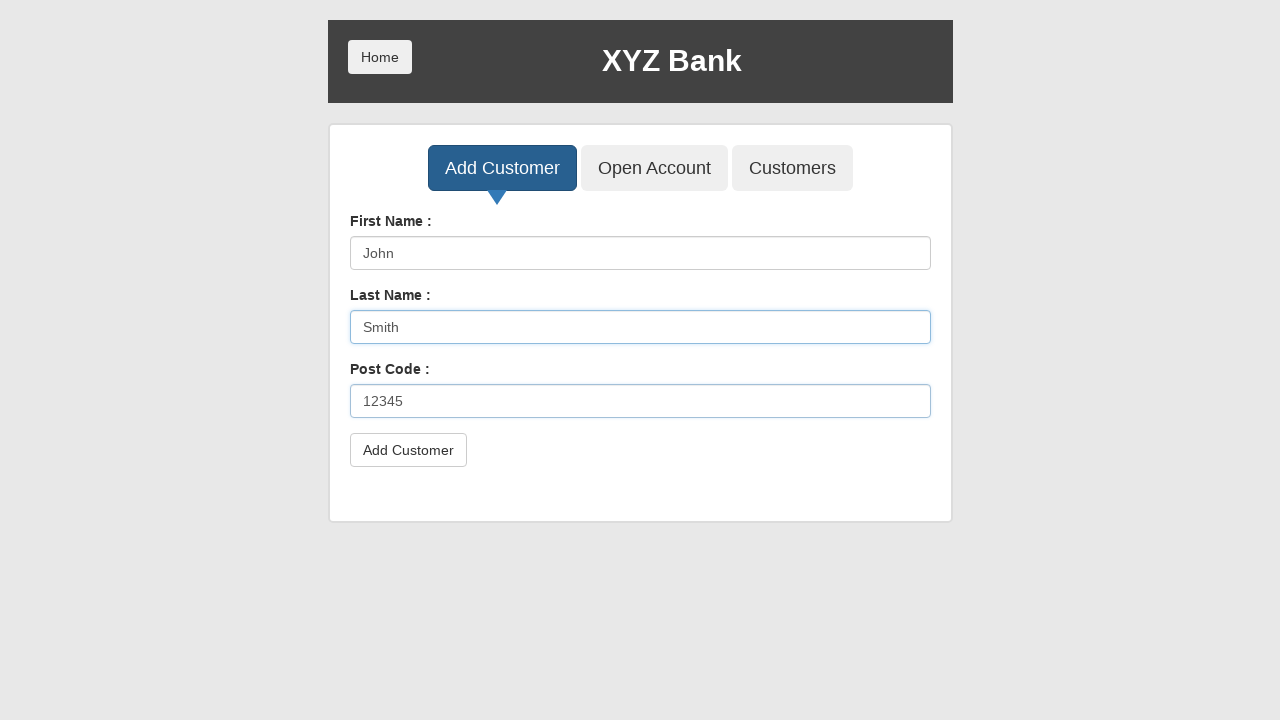

Waited after entering post code
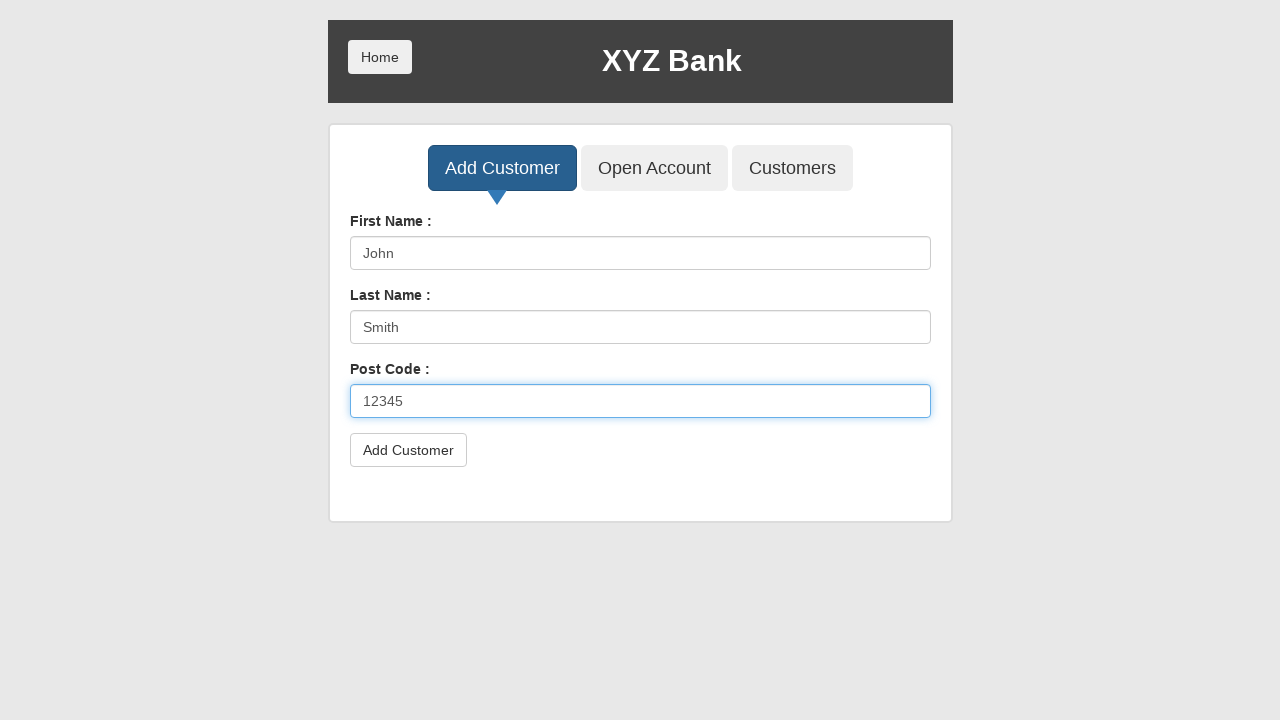

Clicked Add Customer submit button at (408, 450) on body > div > div > div.ng-scope > div > div.ng-scope > div > div > form > button
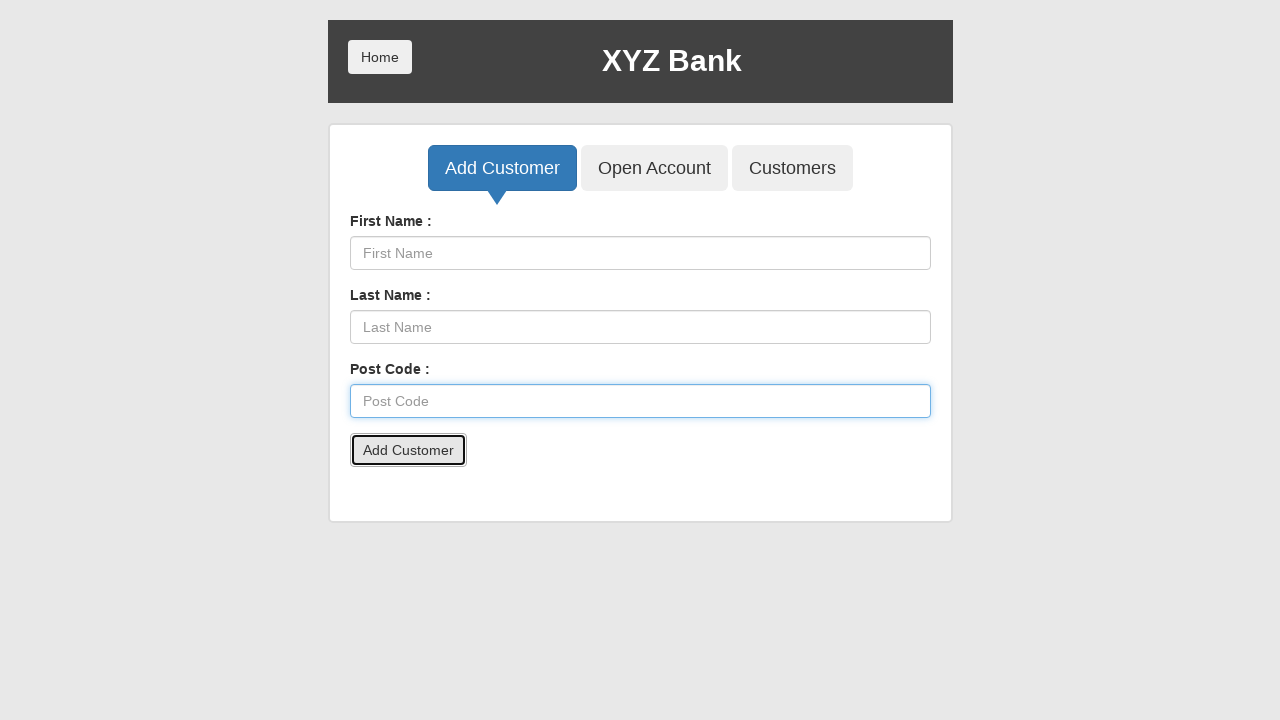

Waited for customer submission response
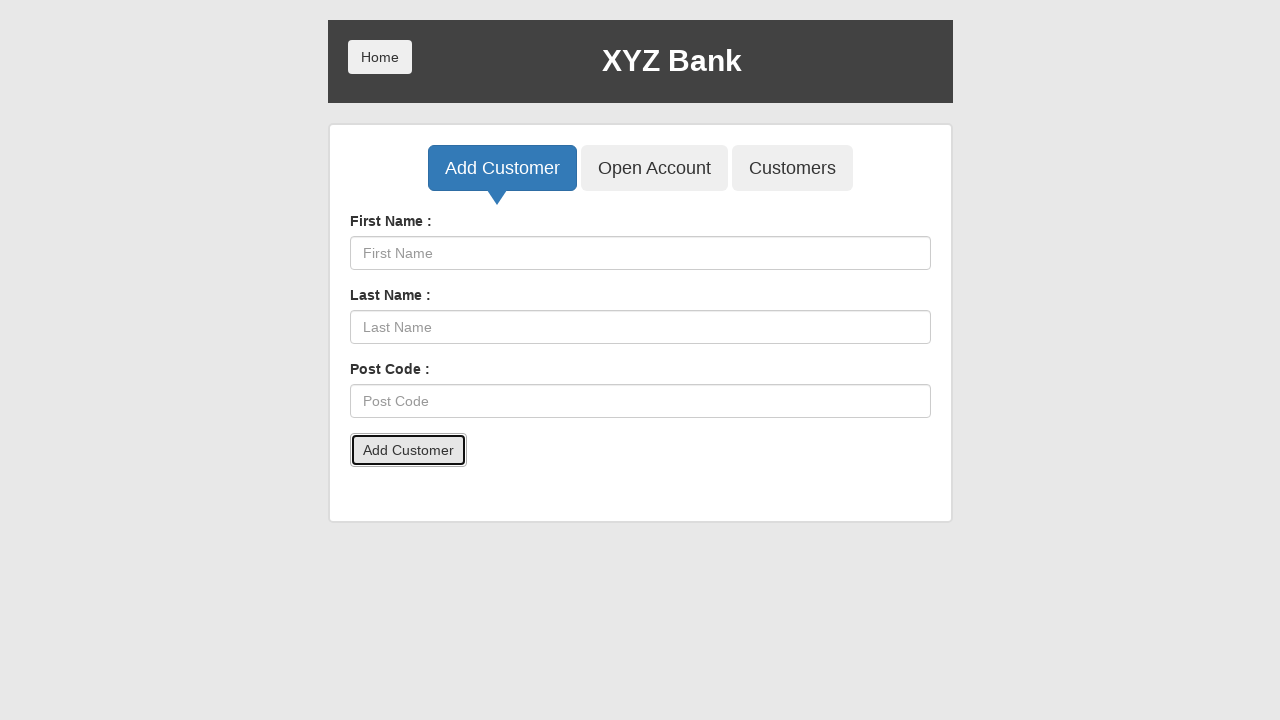

Set up handler to accept confirmation alert
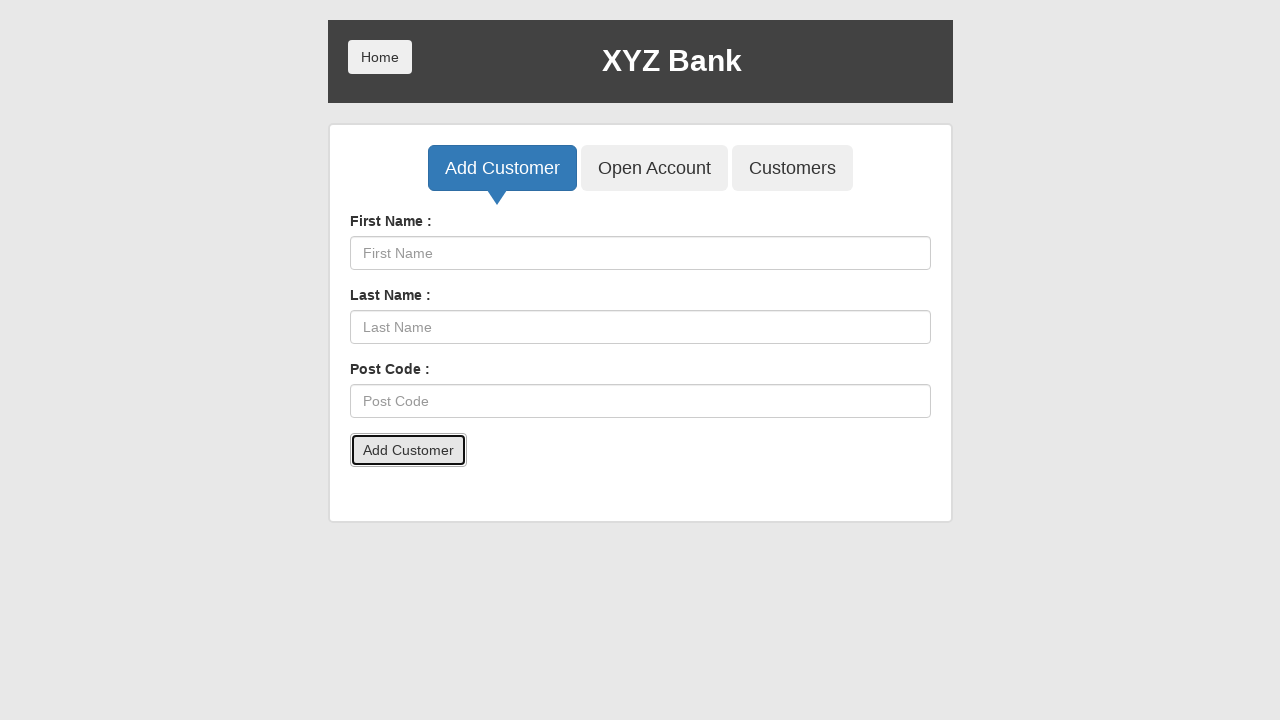

Clicked Customers button to view customer list at (792, 168) on body > div > div > div.ng-scope > div > div.center > button:nth-child(3)
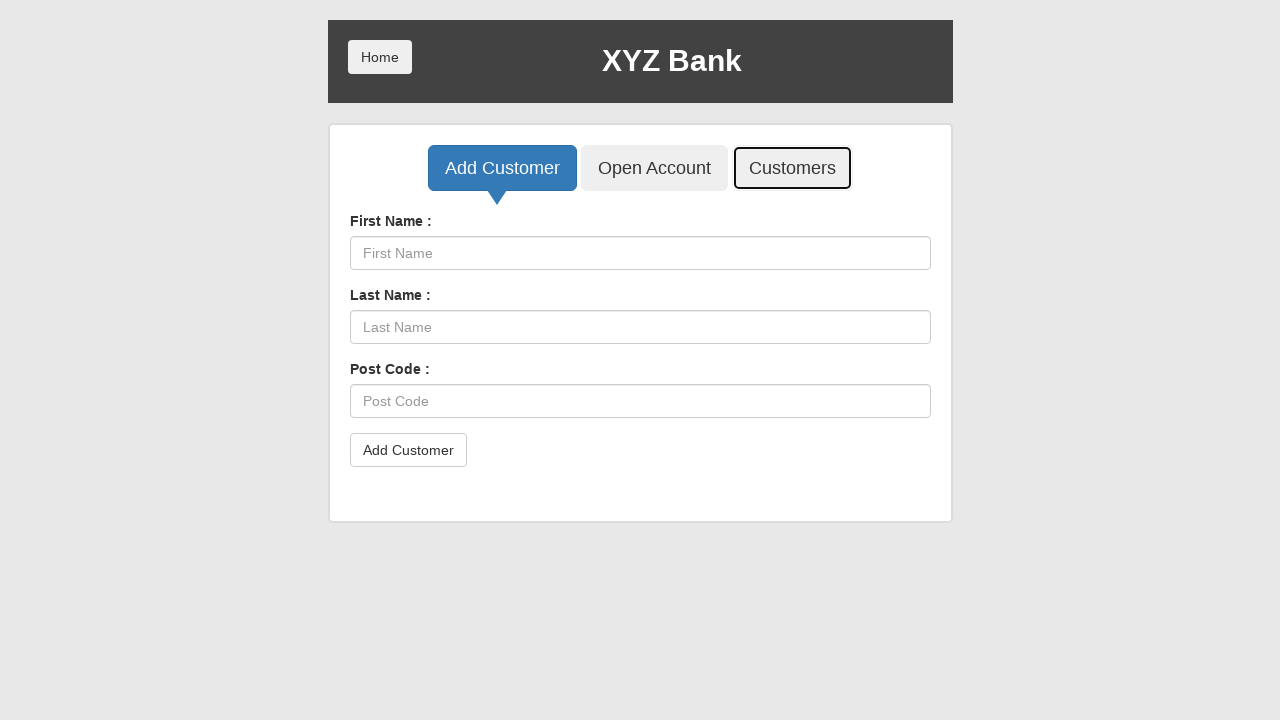

Waited for customer list to load
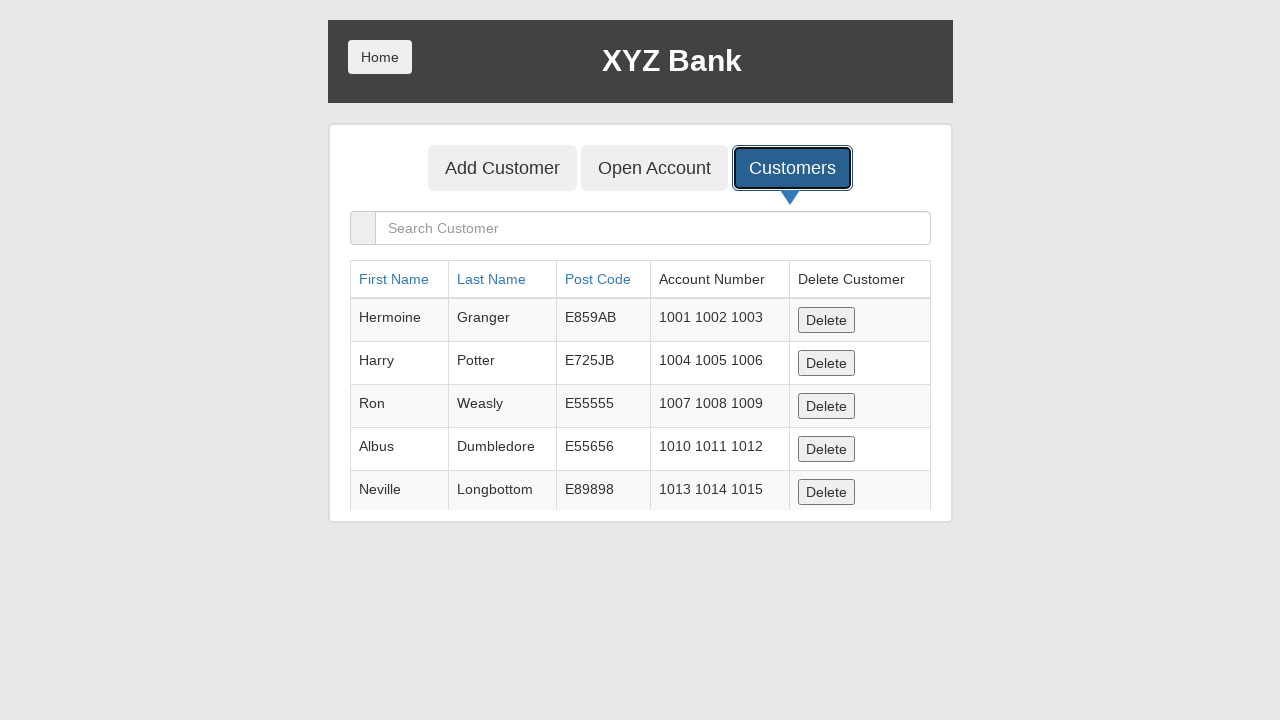

Verified 'John' appears in customer list
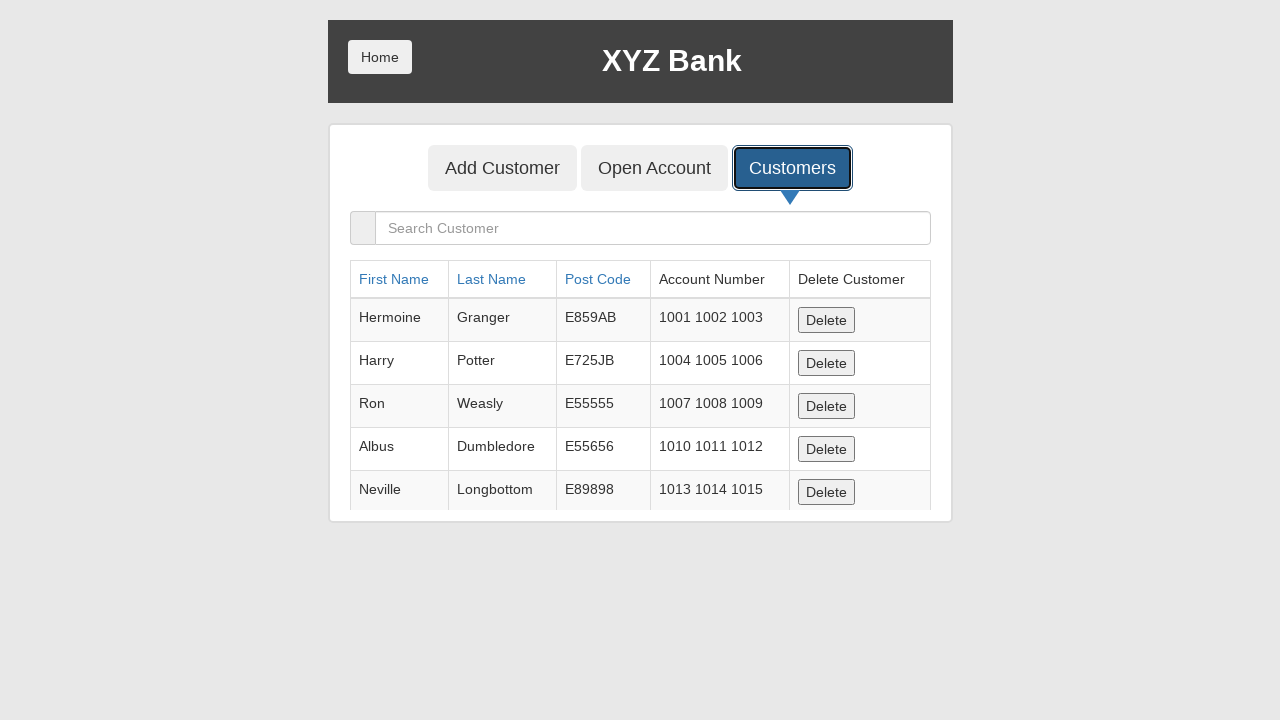

Verified 'Smith' appears in customer list - customer successfully added
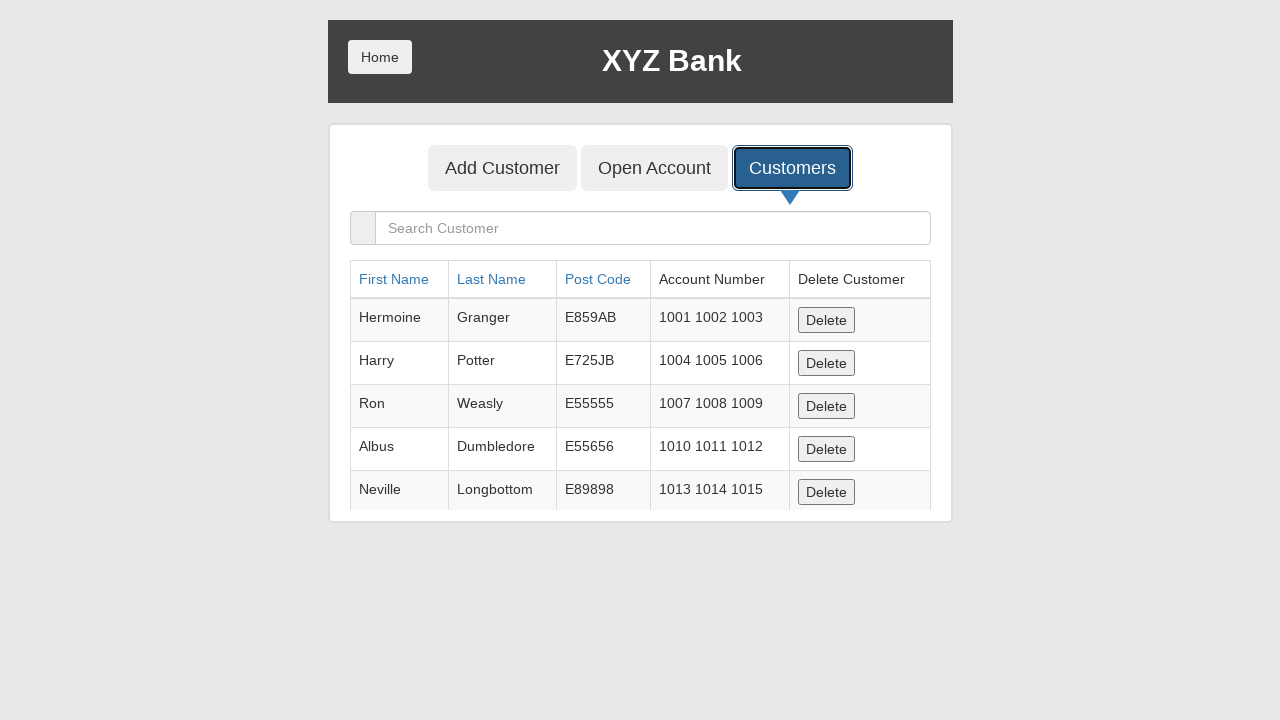

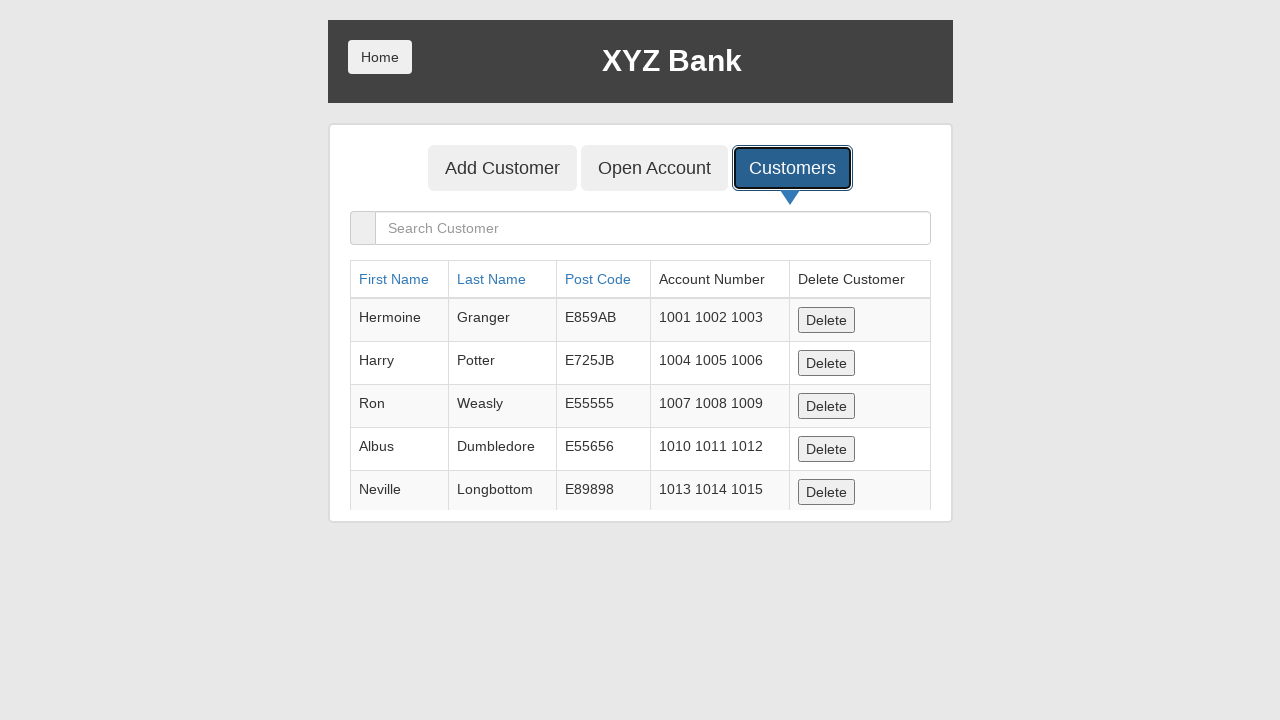